Tests page scrolling functionality by scrolling down 400 pixels, scrolling back up 400 pixels, and then clicking the submit button on a demo form page.

Starting URL: https://demoqa.com/text-box

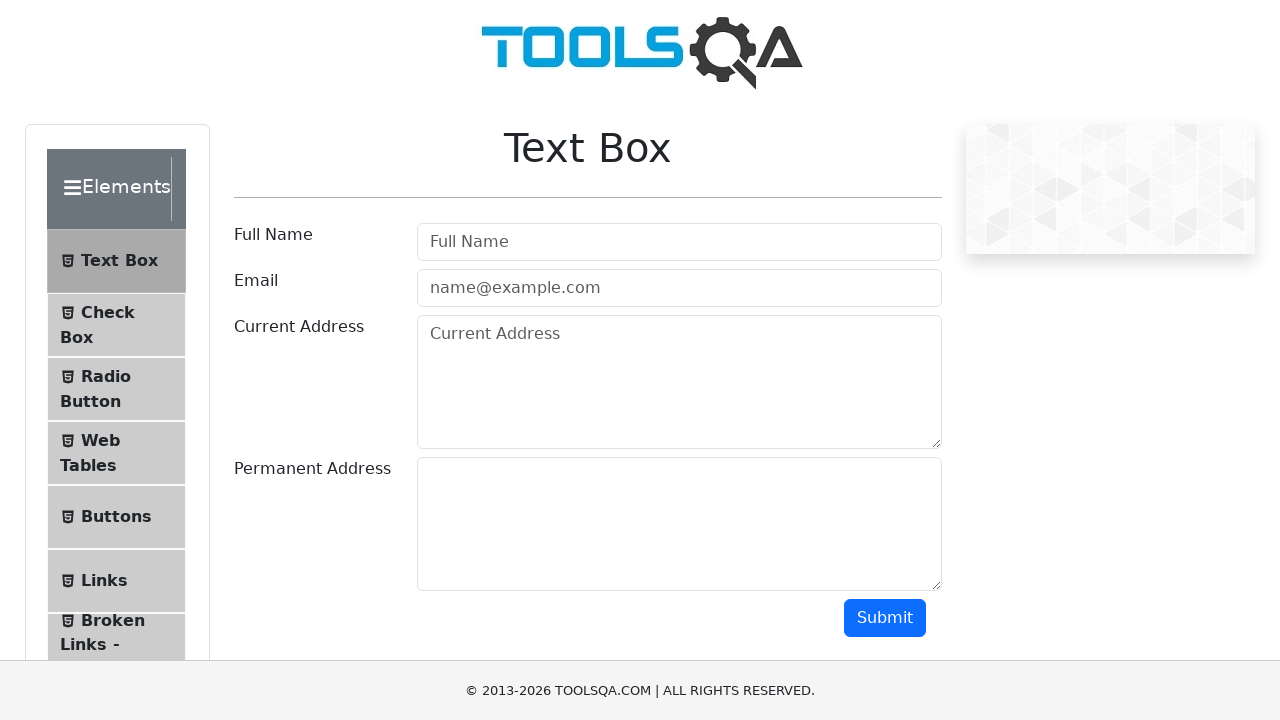

Scrolled down 400 pixels on demo form page
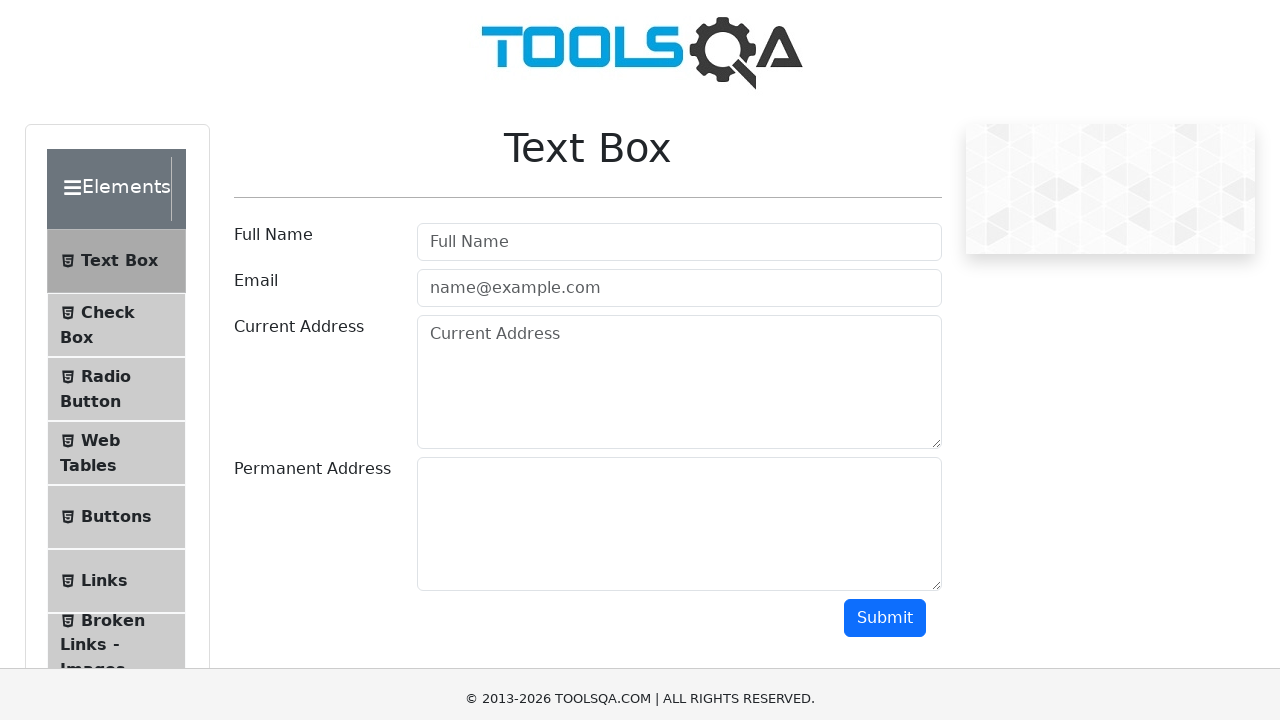

Waited 2 seconds to observe scroll
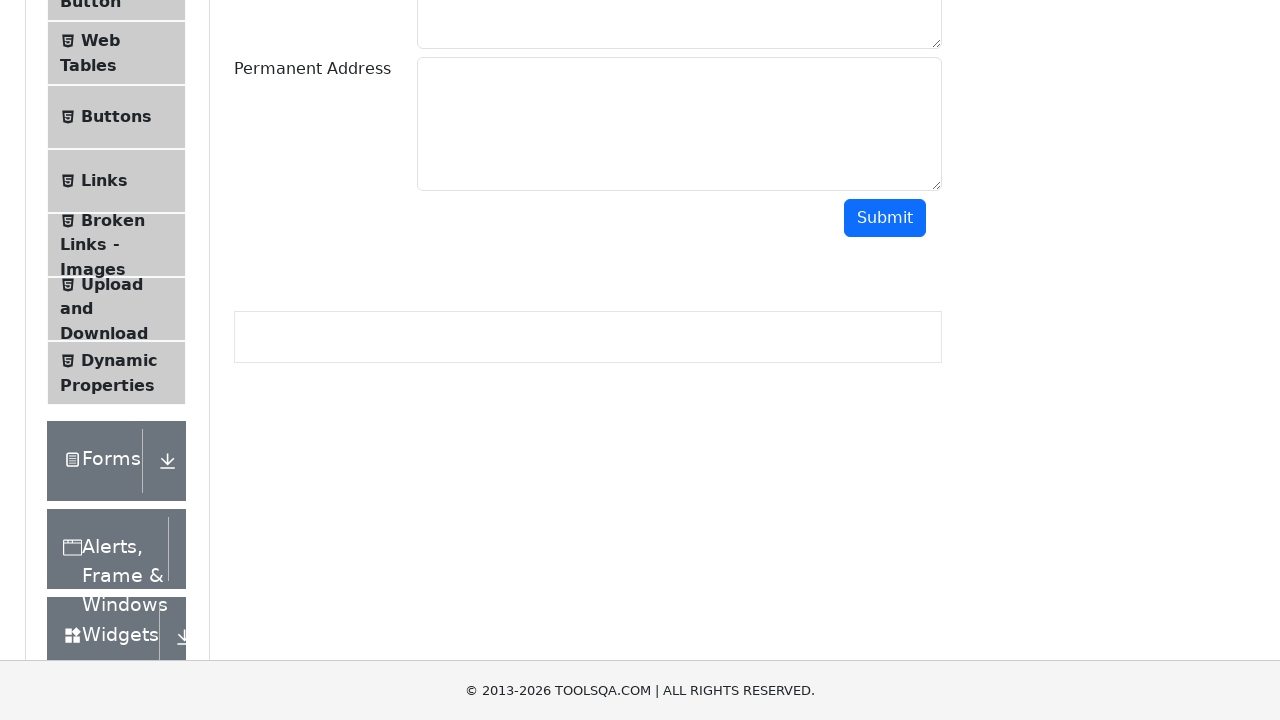

Scrolled back up 400 pixels
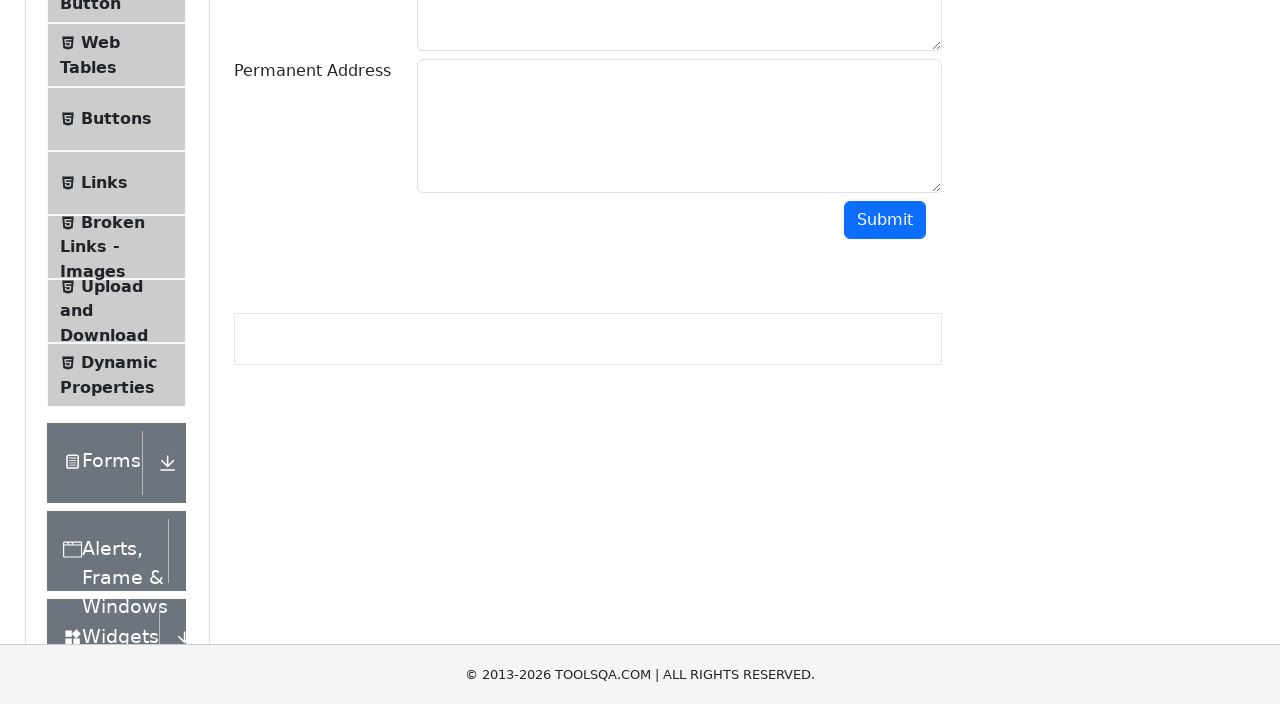

Clicked the submit button at (885, 618) on #submit
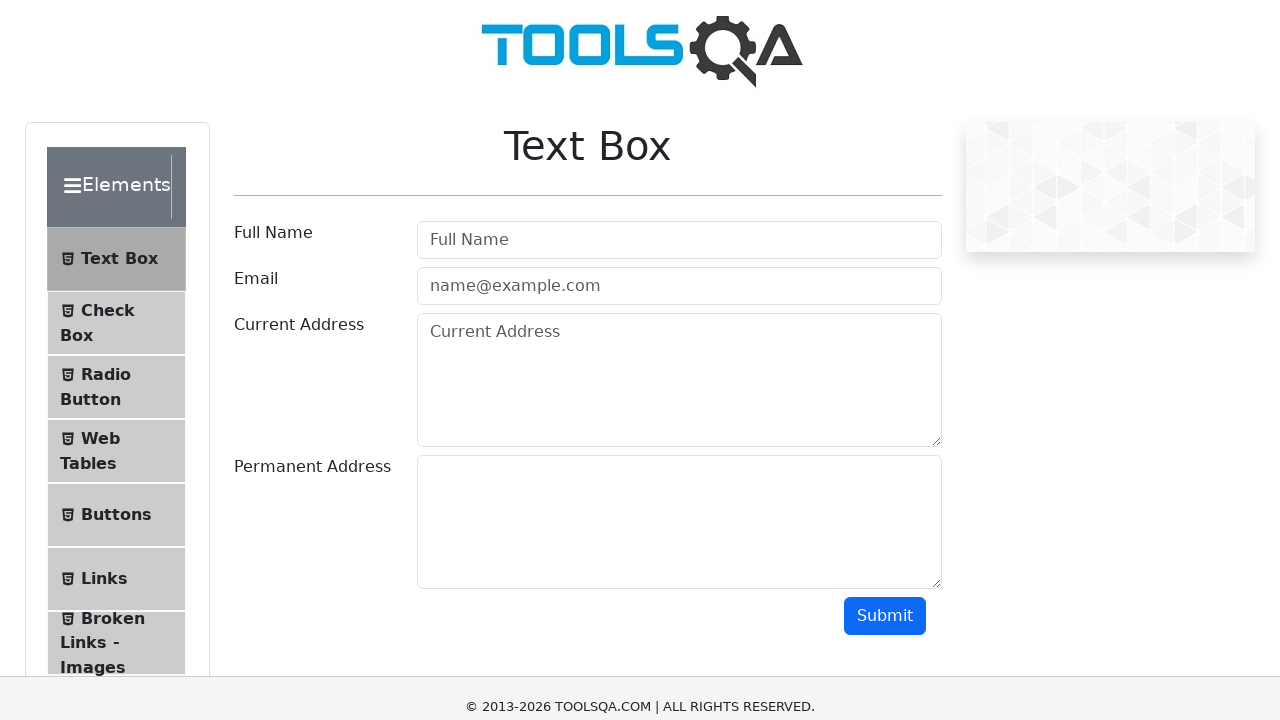

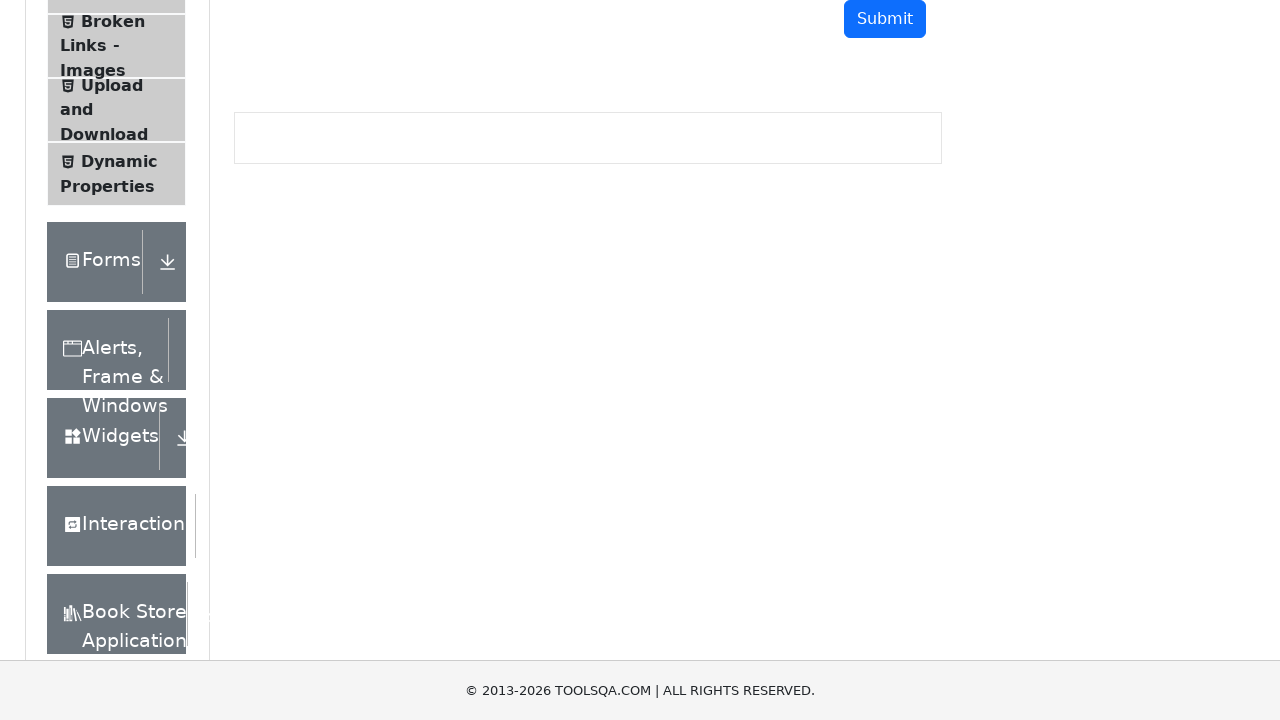